Tests the add/remove elements functionality by clicking the Add Element button twice, then clicking Delete once, and verifying one element remains

Starting URL: https://the-internet.herokuapp.com/add_remove_elements/

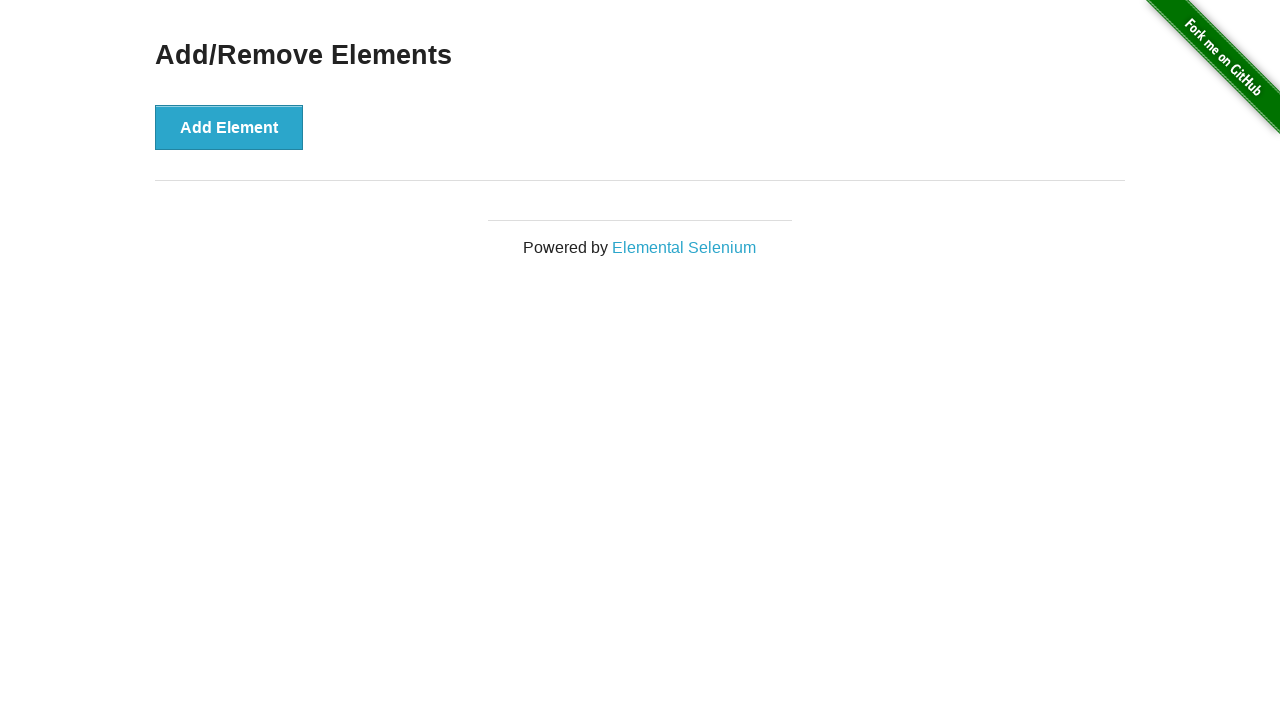

Clicked Add Element button (first time) at (229, 127) on xpath=//button[text()='Add Element']
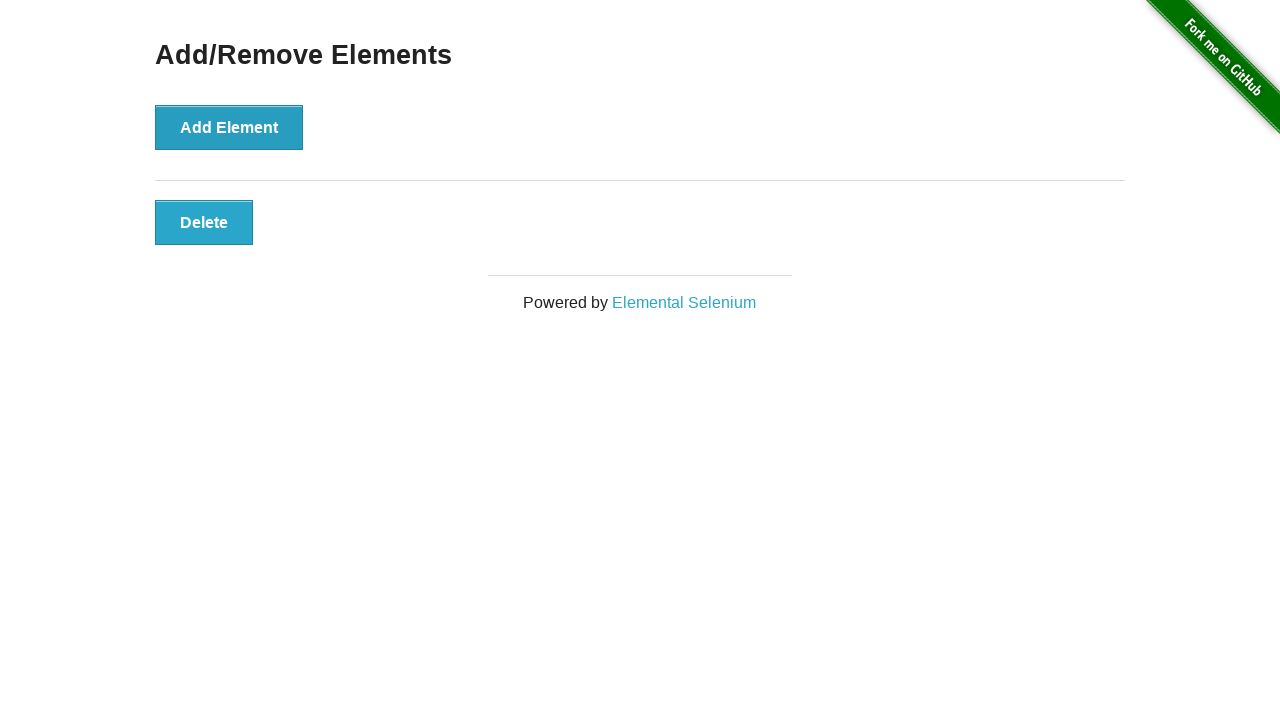

Clicked Add Element button (second time) at (229, 127) on xpath=//button[text()='Add Element']
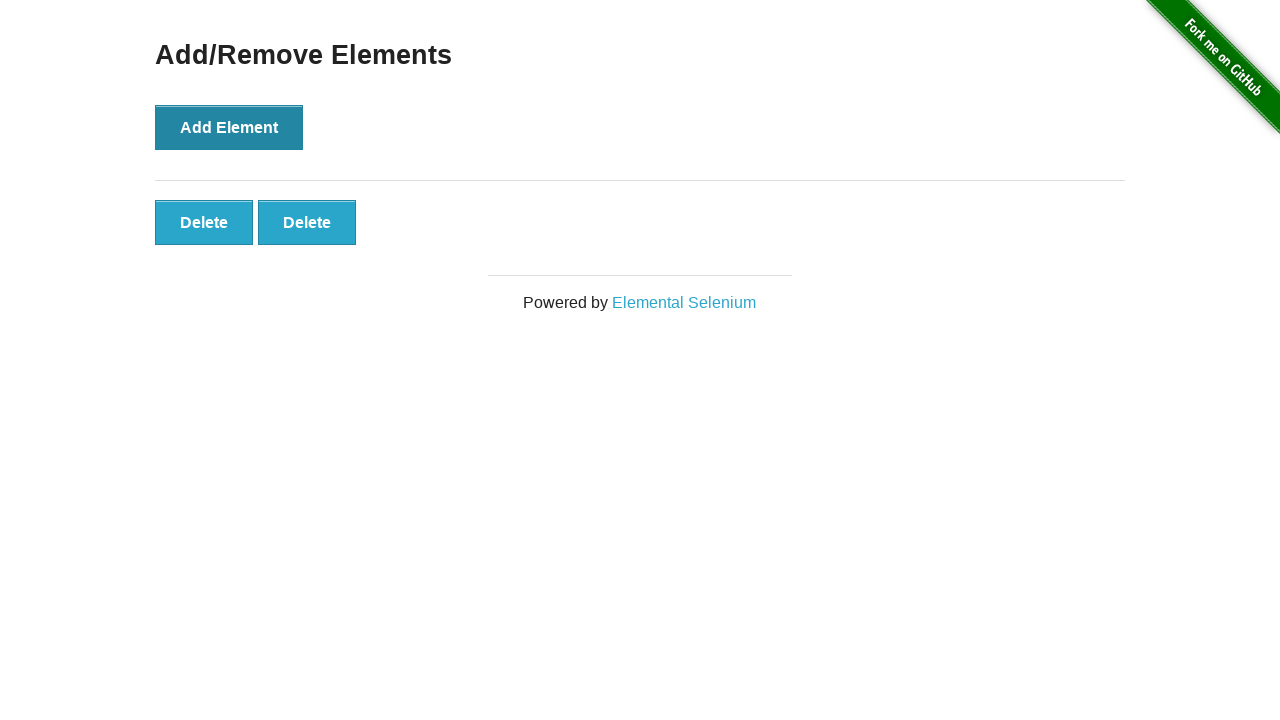

Clicked Delete button to remove one element at (204, 222) on xpath=//button[text()='Delete']
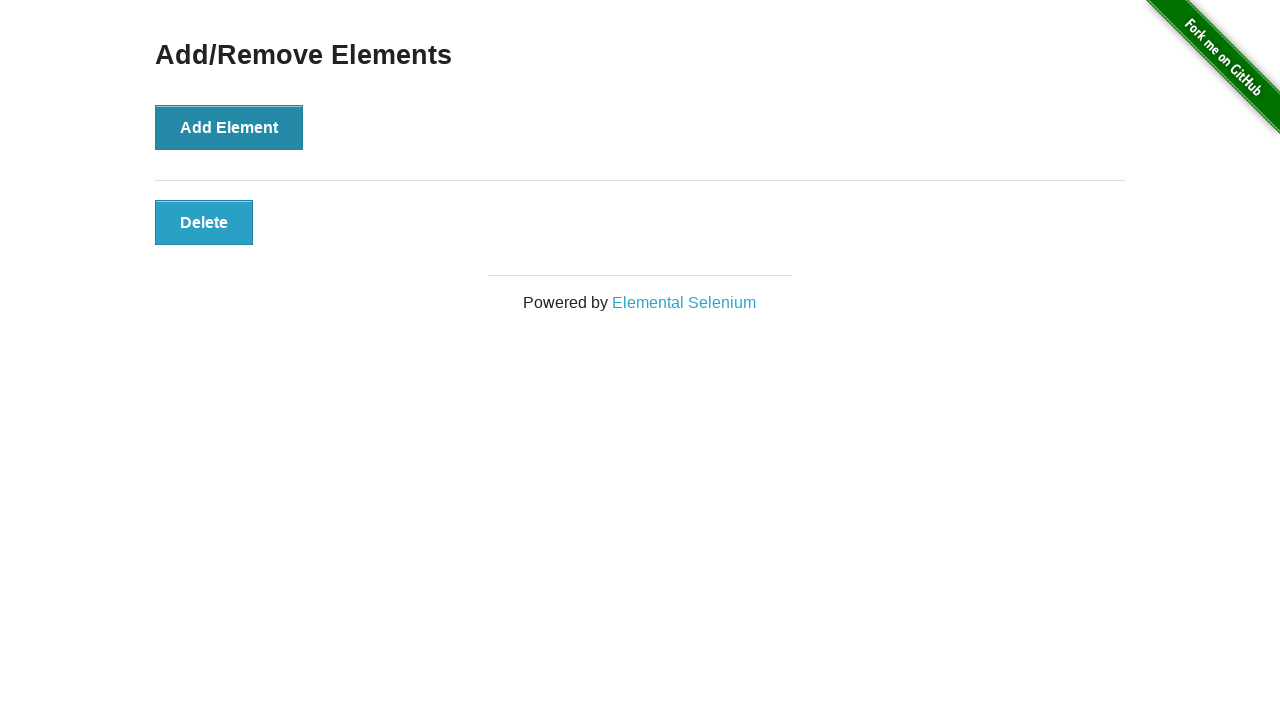

Verified that elements container is present with one Delete button remaining
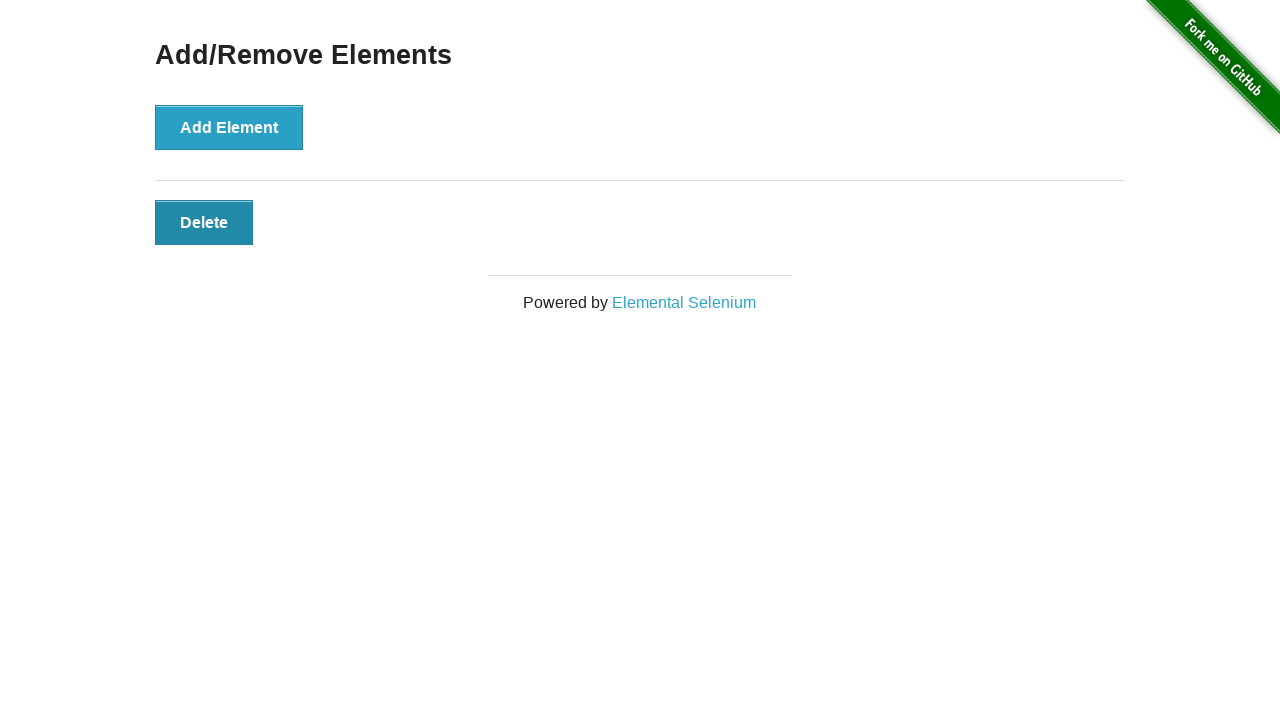

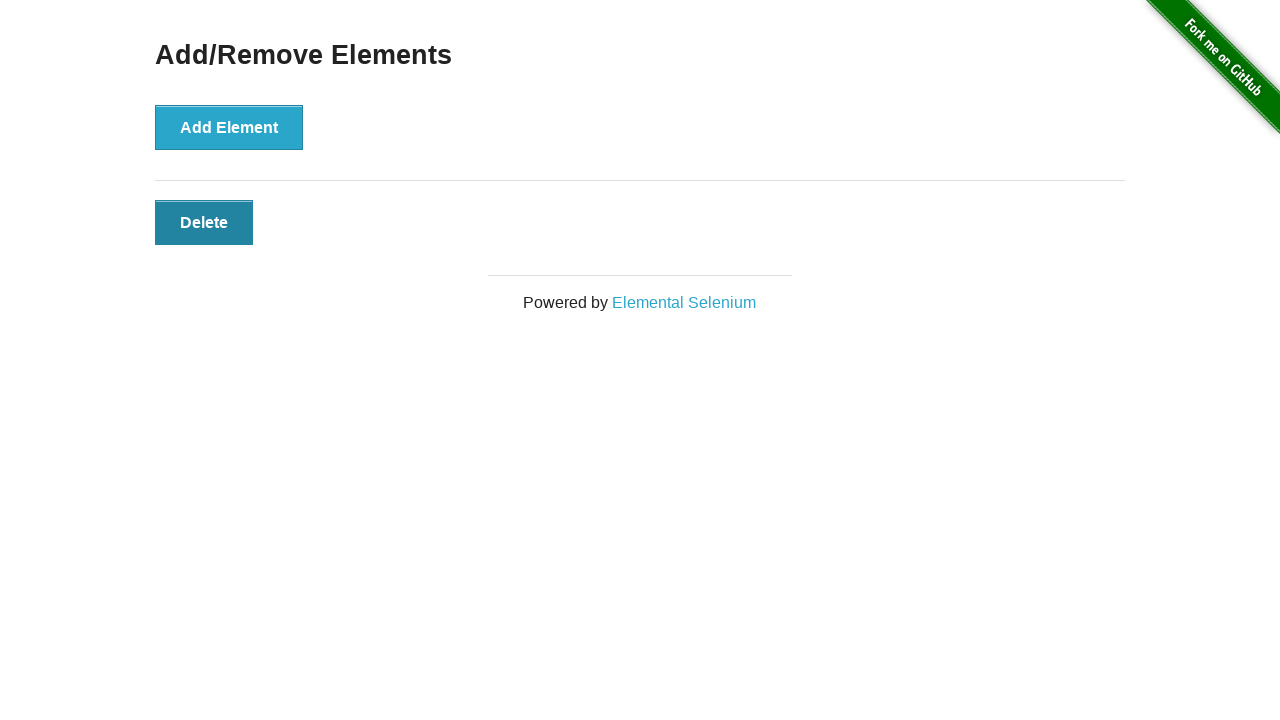